Tests JavaScript confirm dialog by clicking the confirm button, dismissing it, and verifying the cancel result message

Starting URL: https://the-internet.herokuapp.com/javascript_alerts

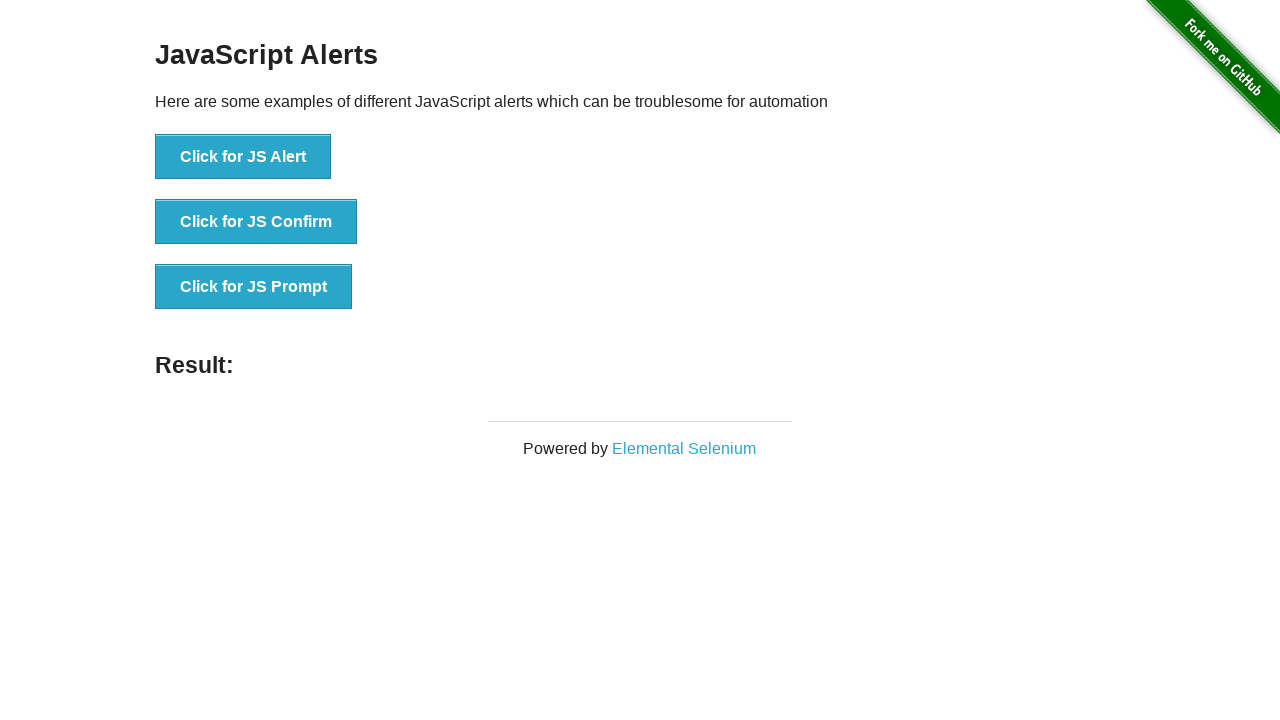

Clicked the JS Confirm button at (256, 222) on button:has-text('Click for JS Confirm')
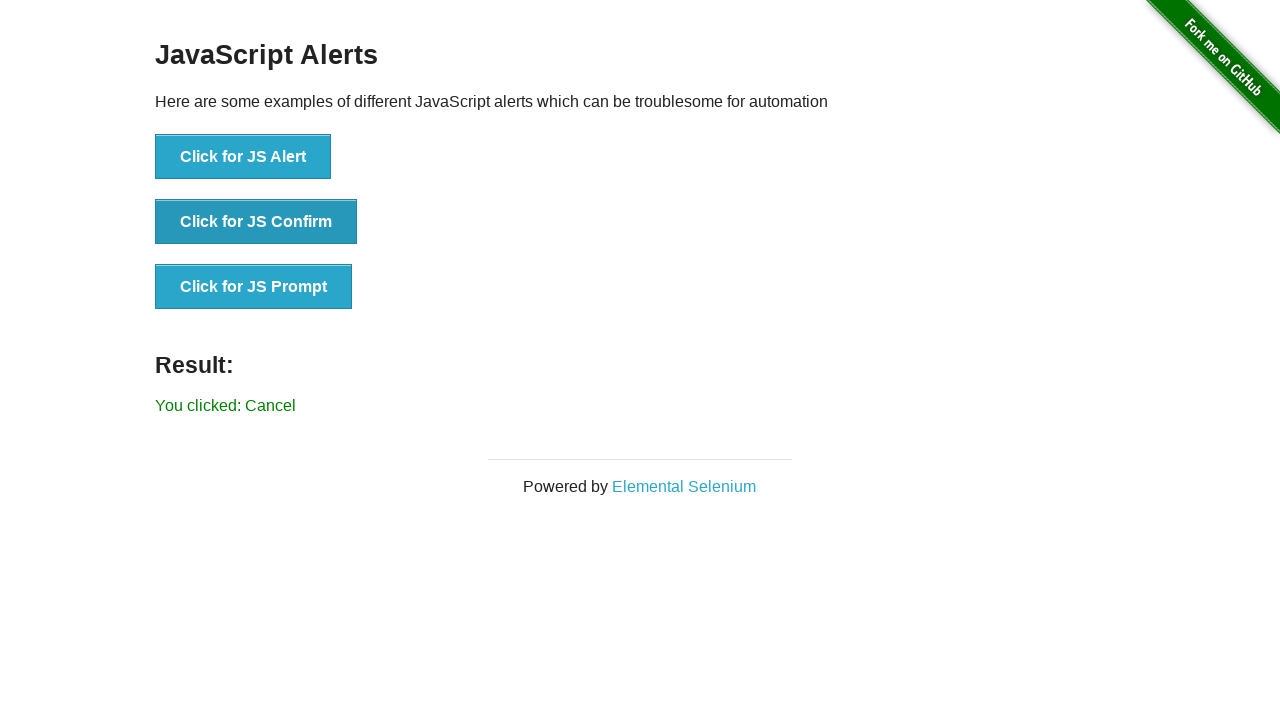

Set up dialog handler to dismiss the confirm dialog
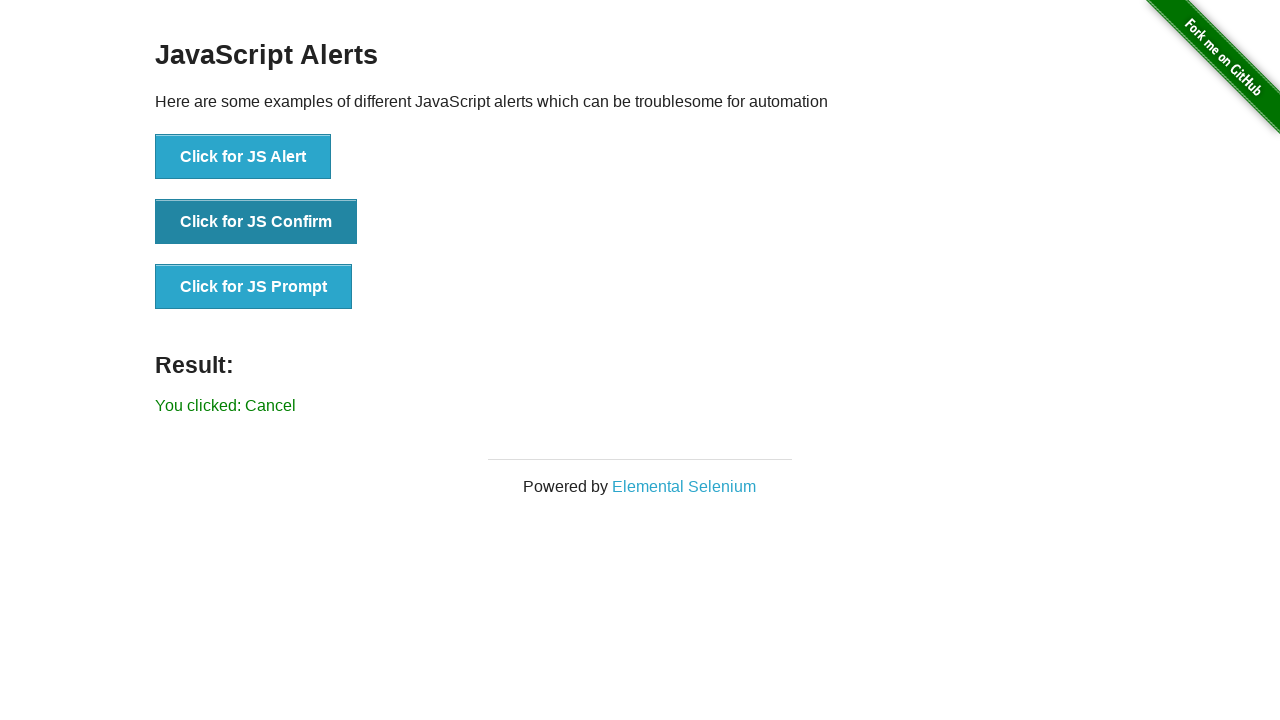

Verified the cancel result message appeared
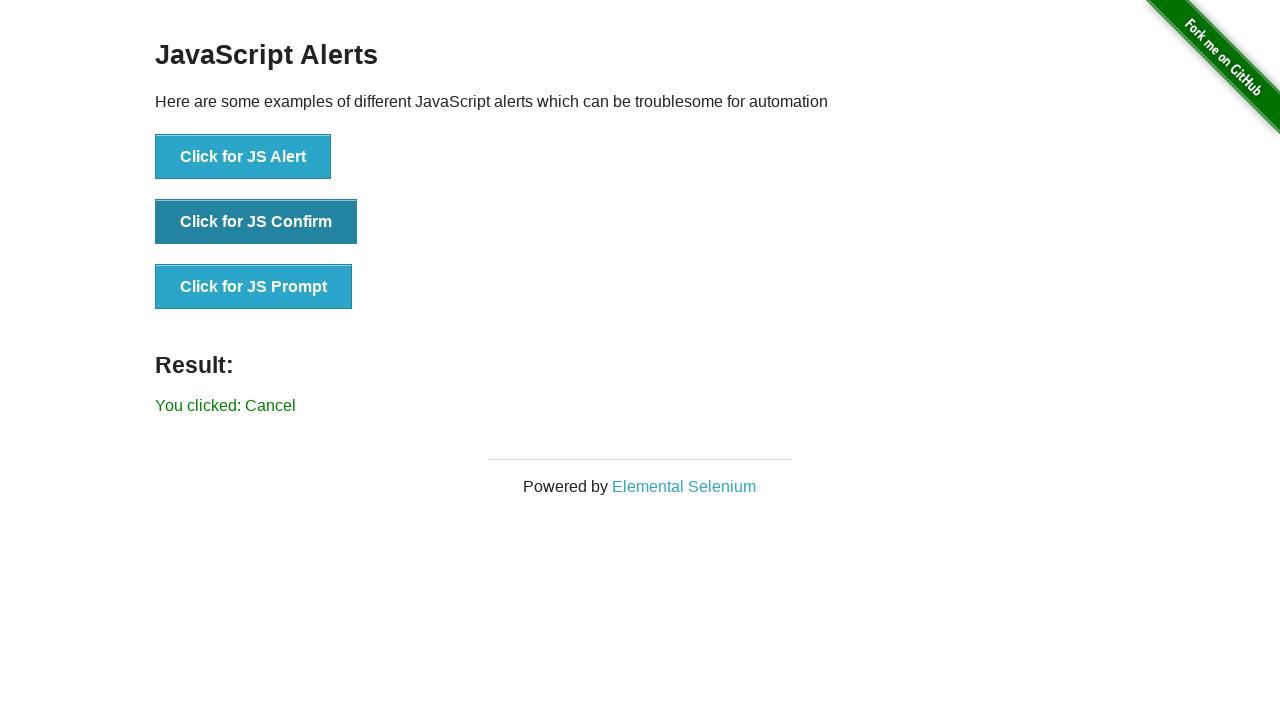

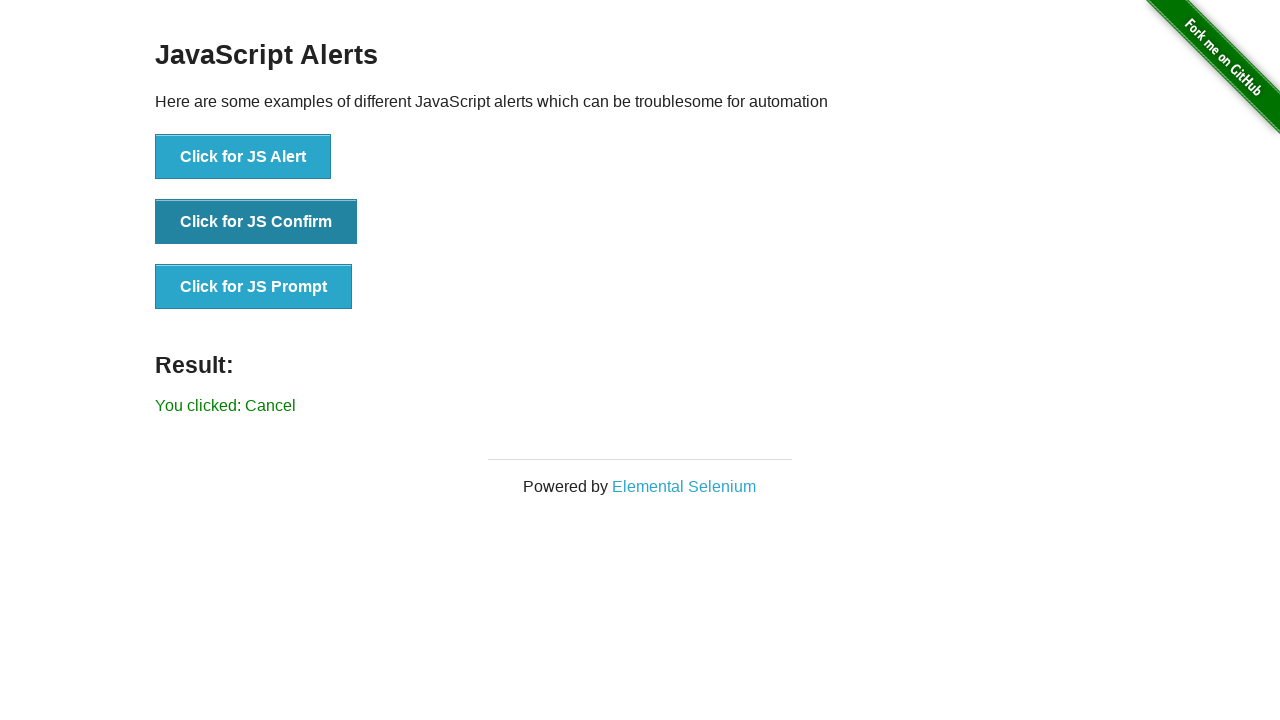